Tests iframe switching functionality by navigating to a page with an embedded TinyMCE editor iframe, switching into the iframe to verify content visibility, then switching back to the parent frame to verify the editor container is visible.

Starting URL: http://the-internet.herokuapp.com/iframe

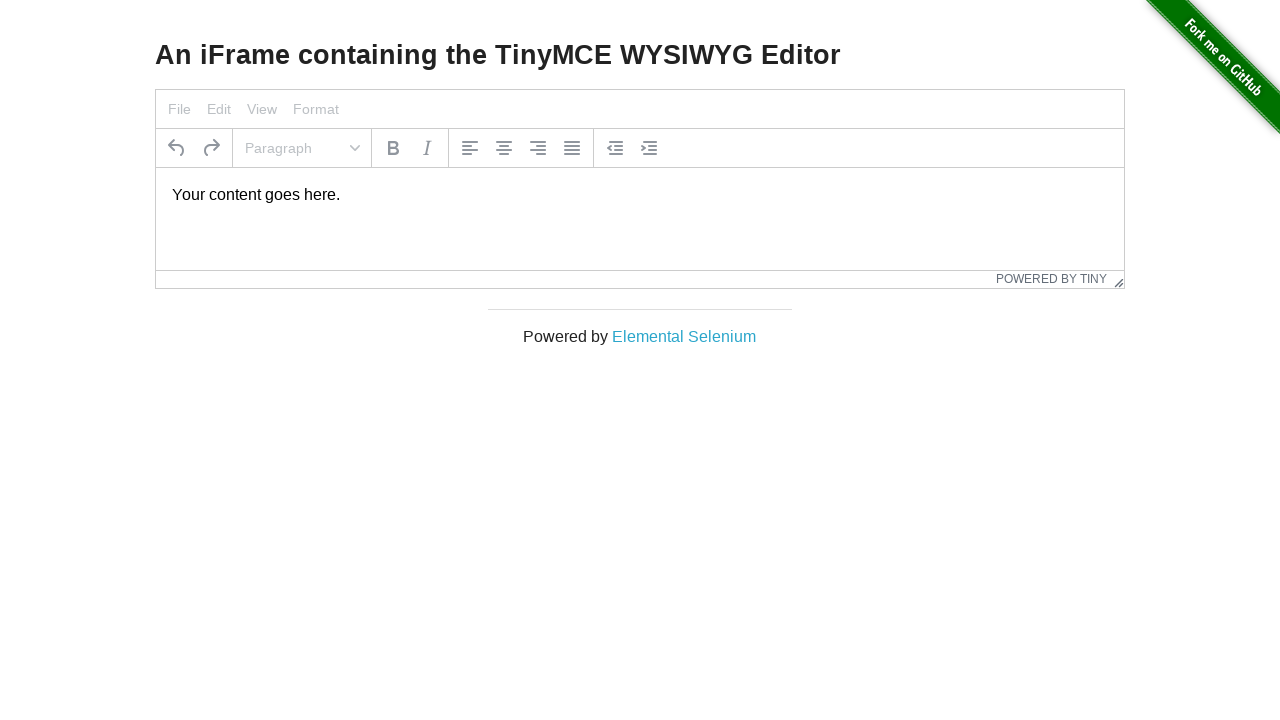

Navigated to iframe test page at http://the-internet.herokuapp.com/iframe
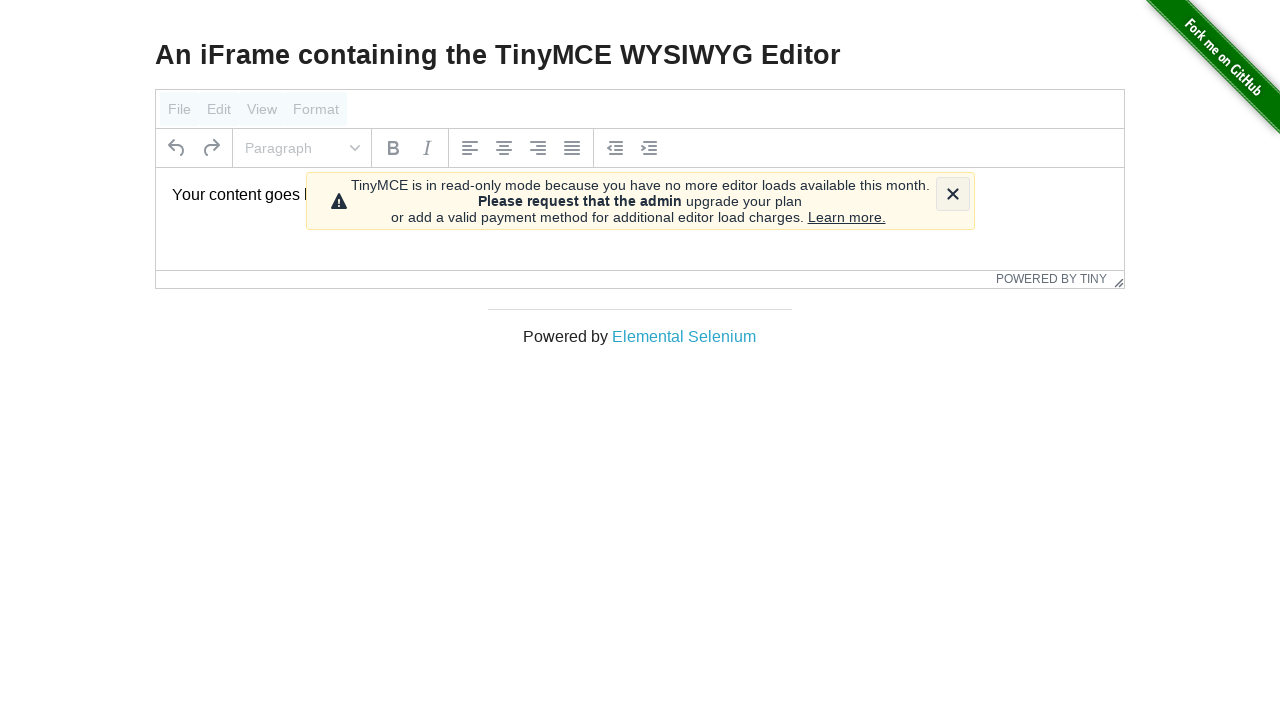

Located TinyMCE editor iframe with id 'mce_0_ifr'
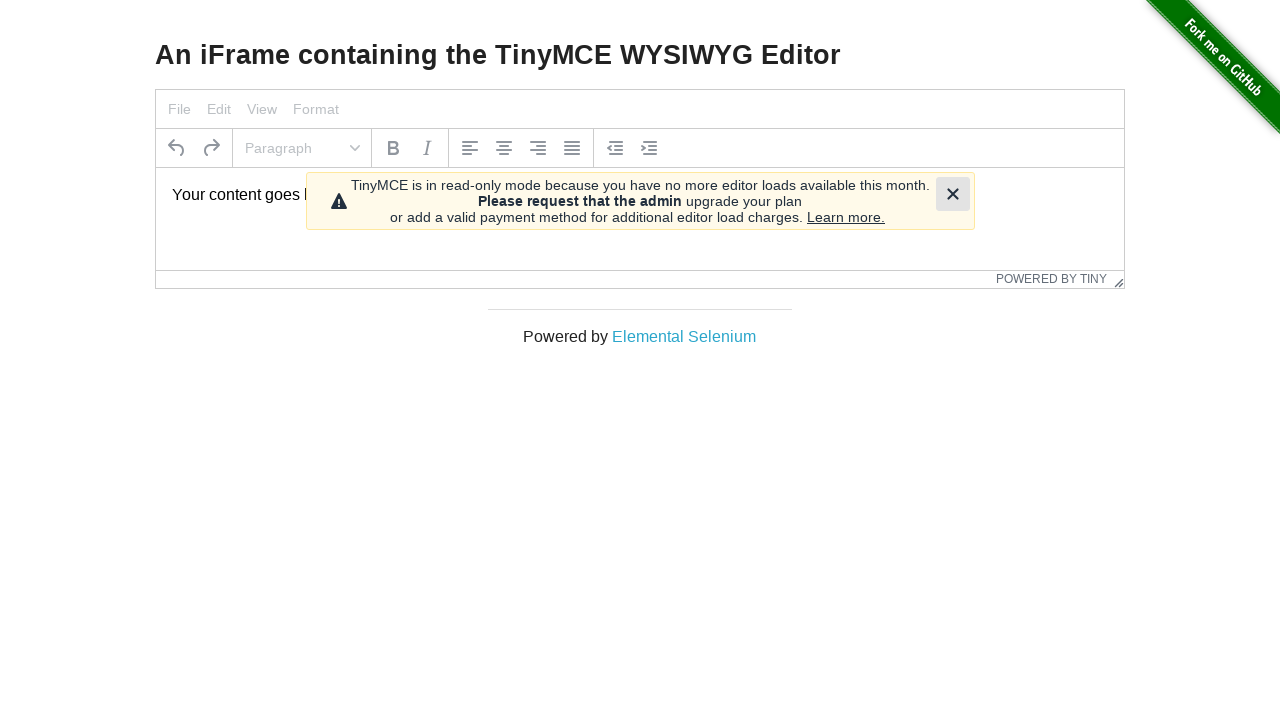

Located TinyMCE body element inside iframe
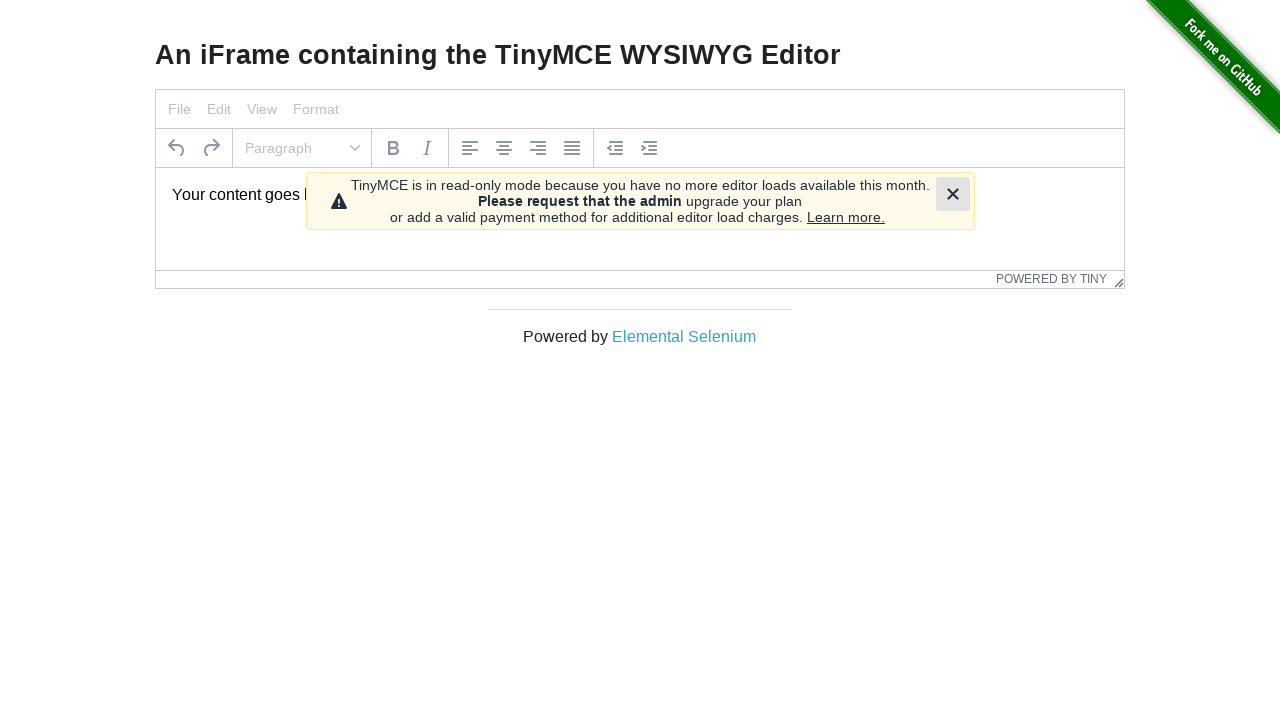

TinyMCE body element became visible
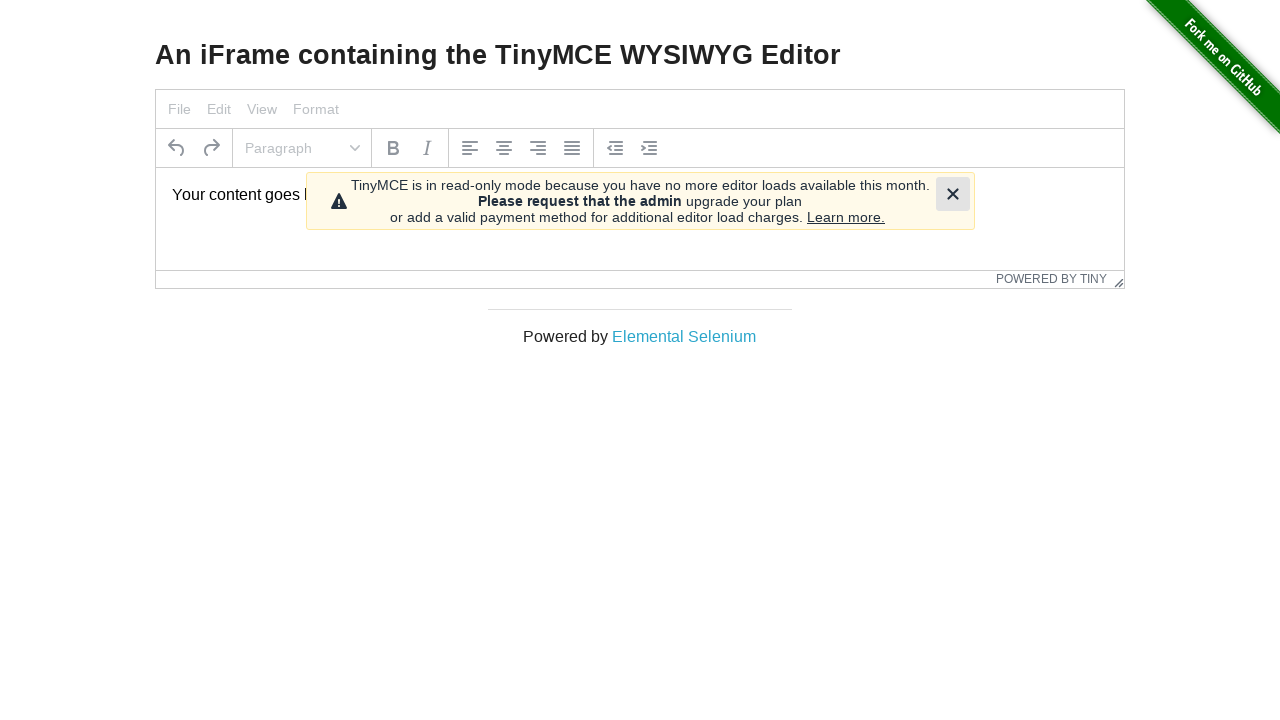

Verified TinyMCE body is visible inside the iframe
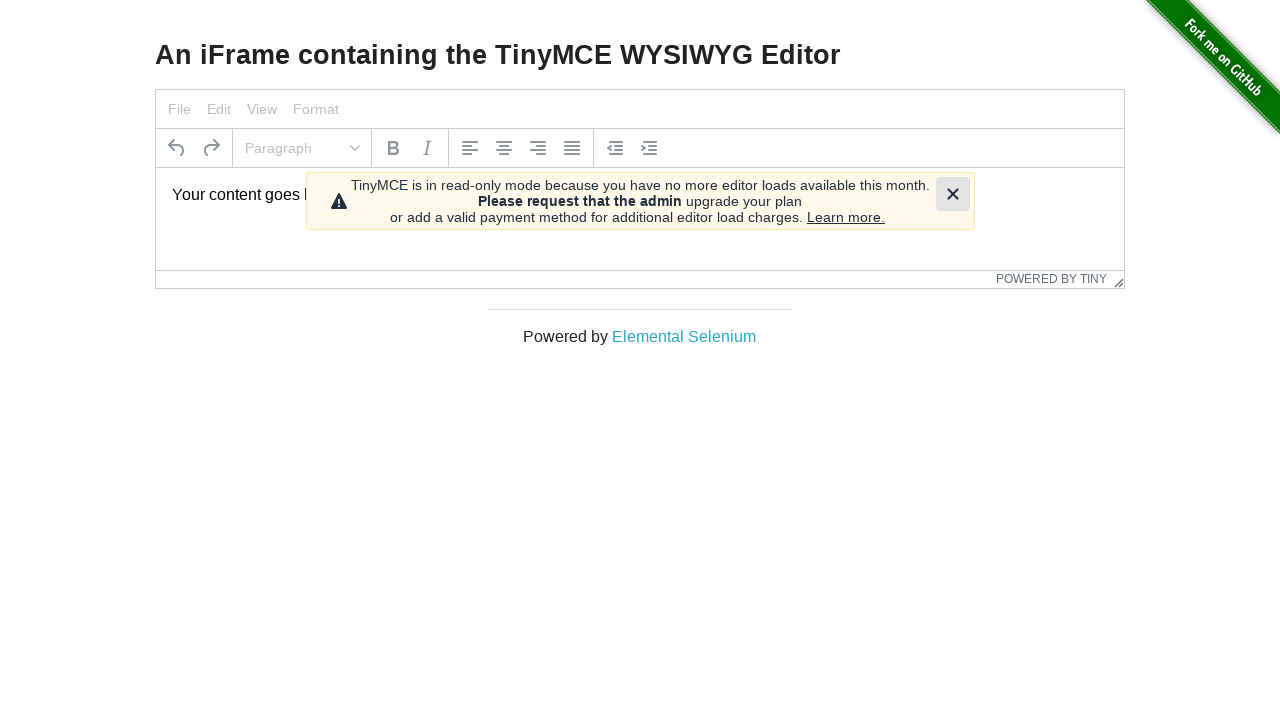

Located editor container element in parent frame
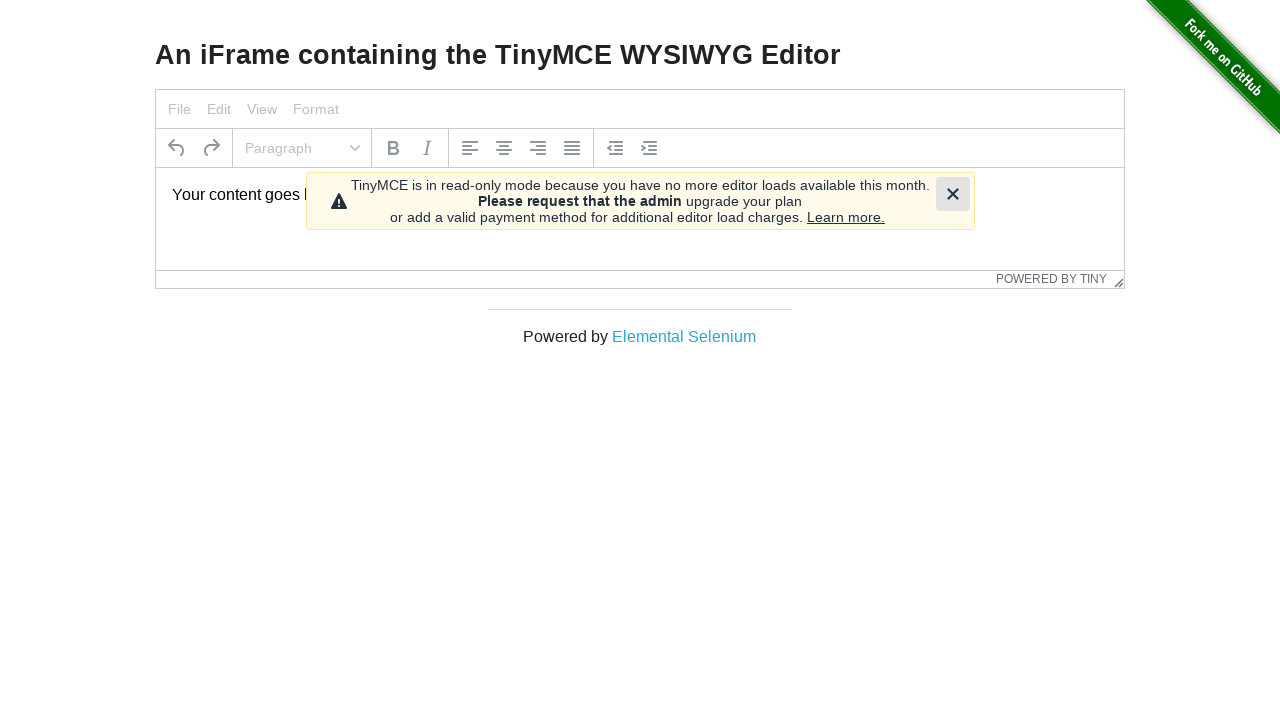

Verified editor container is visible in the parent frame
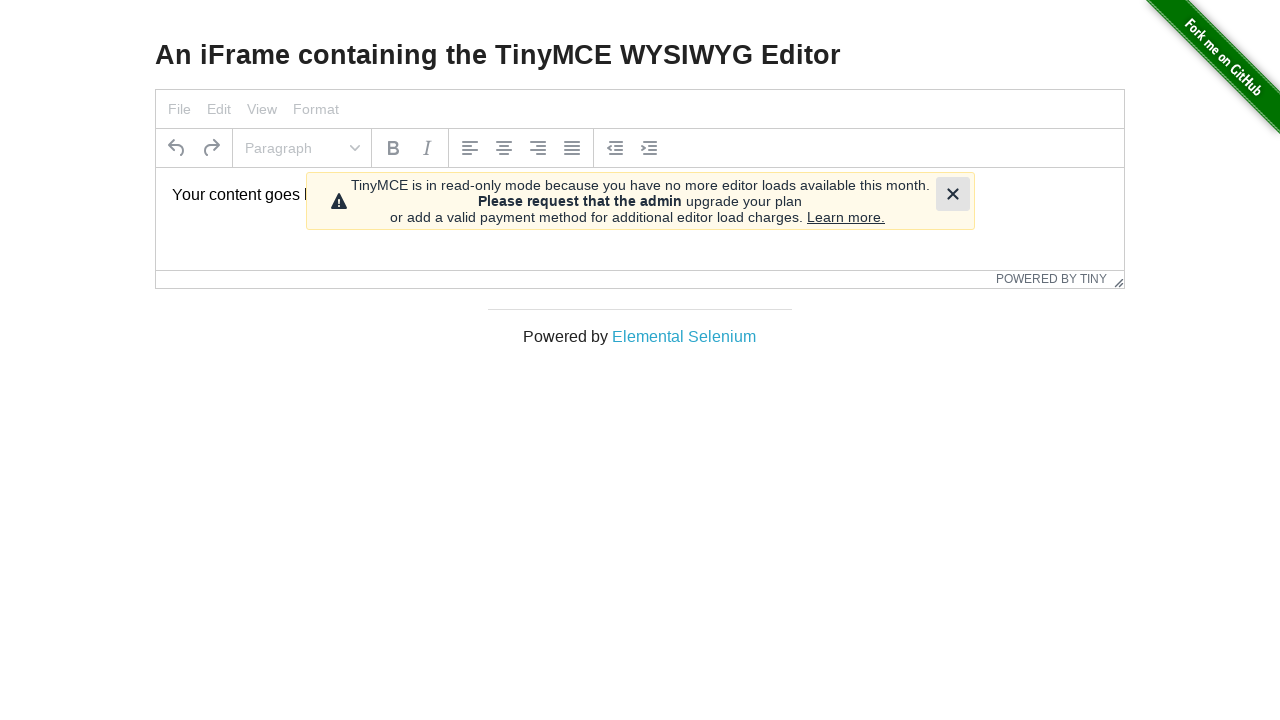

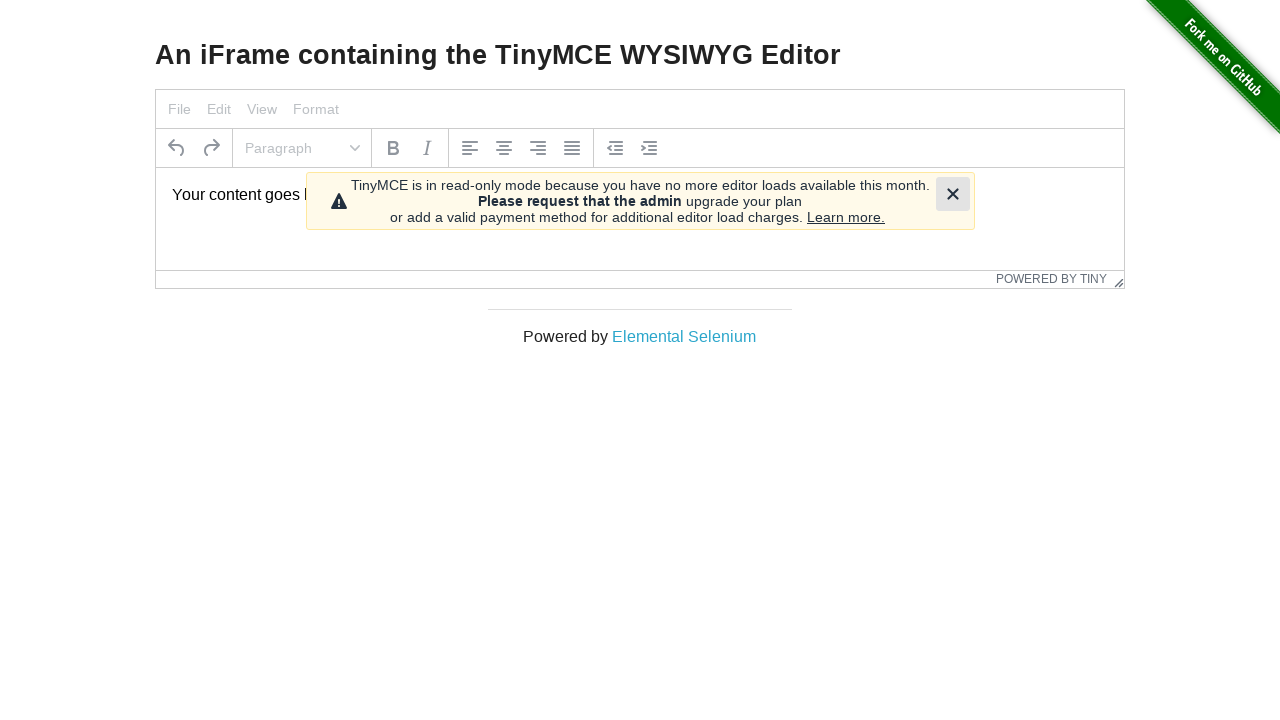